Tests dynamic loading by clicking a start button and waiting for the result text to become visible

Starting URL: https://automationfc.github.io/dynamic-loading/

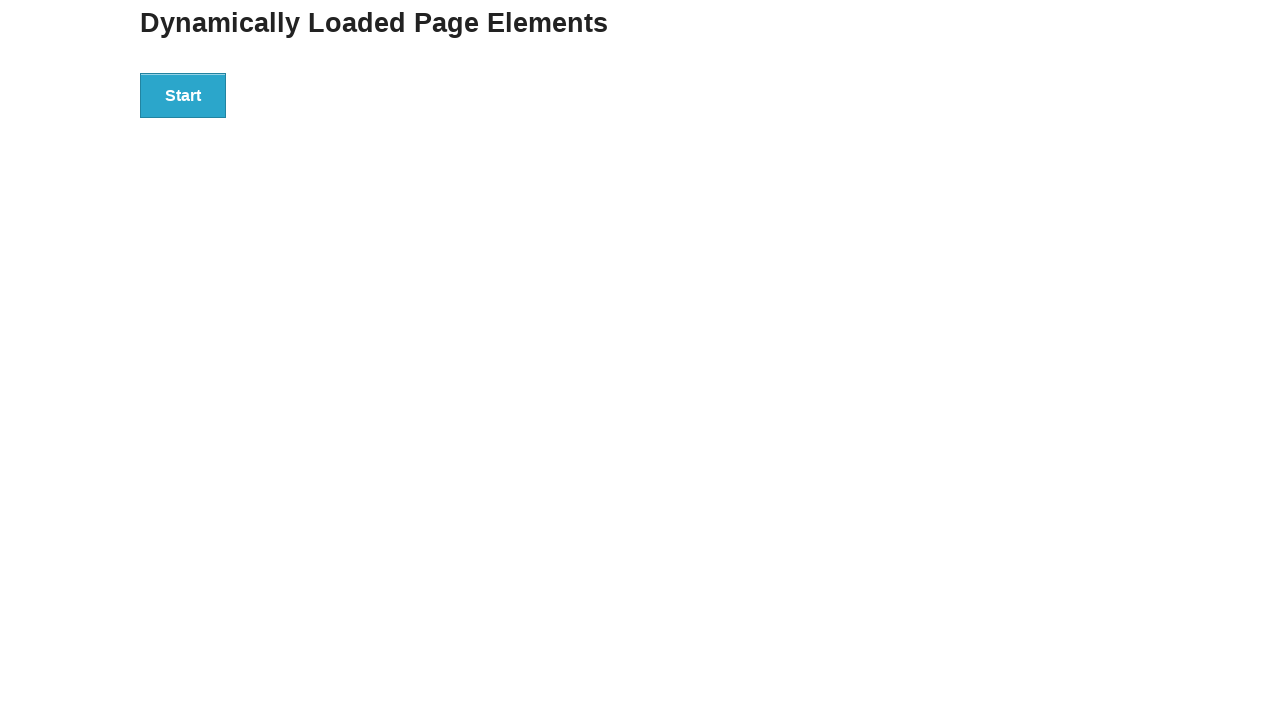

Clicked start button to trigger dynamic loading at (183, 95) on xpath=//div[@id='start']/button
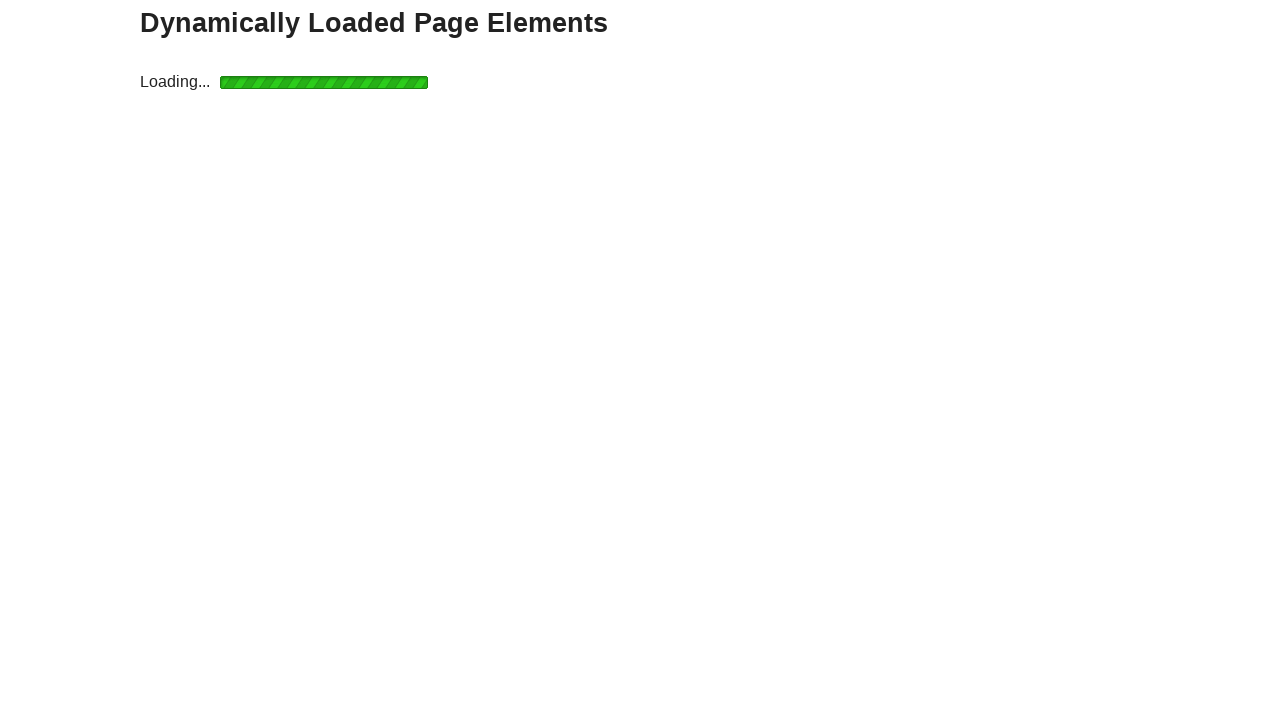

Result text became visible after waiting
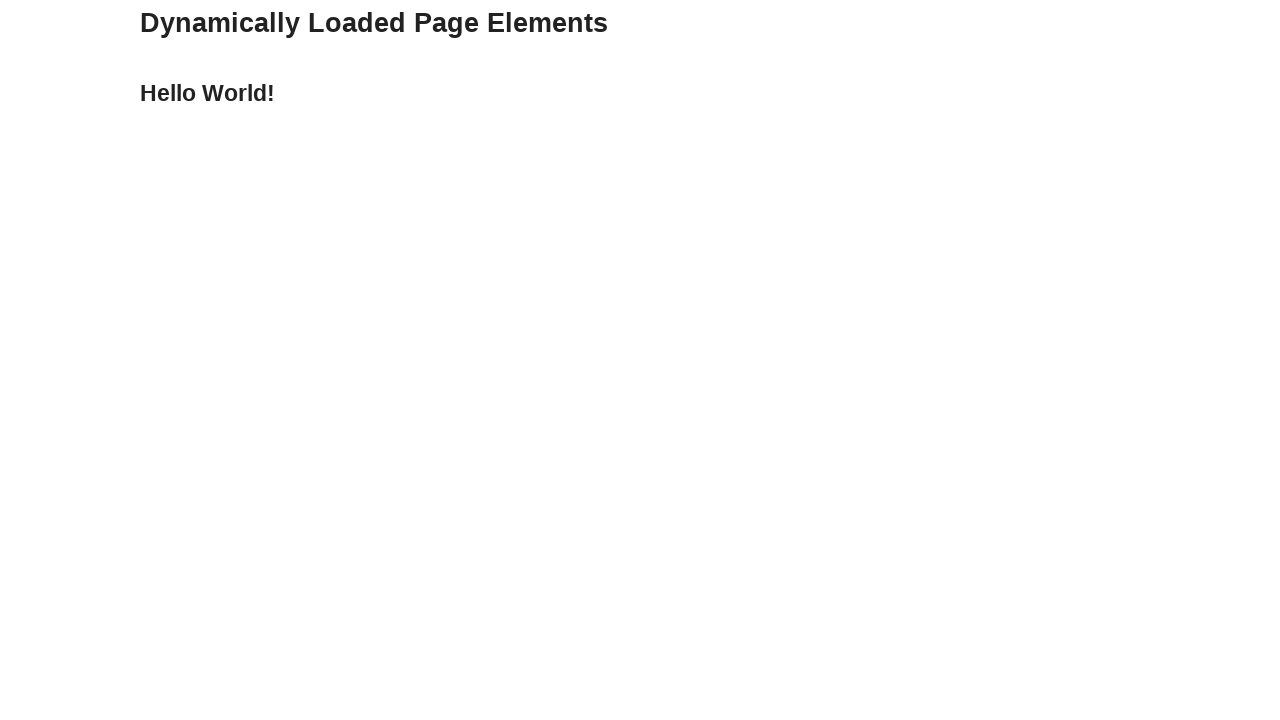

Verified result text equals 'Hello World!'
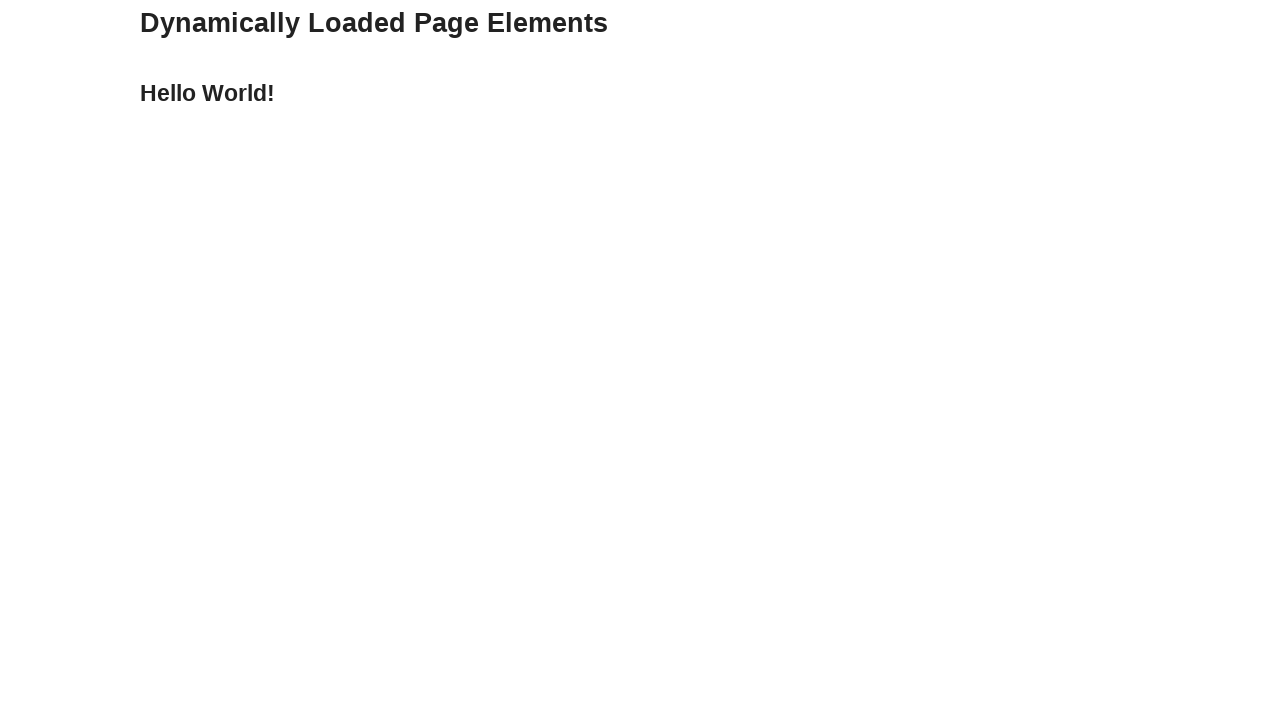

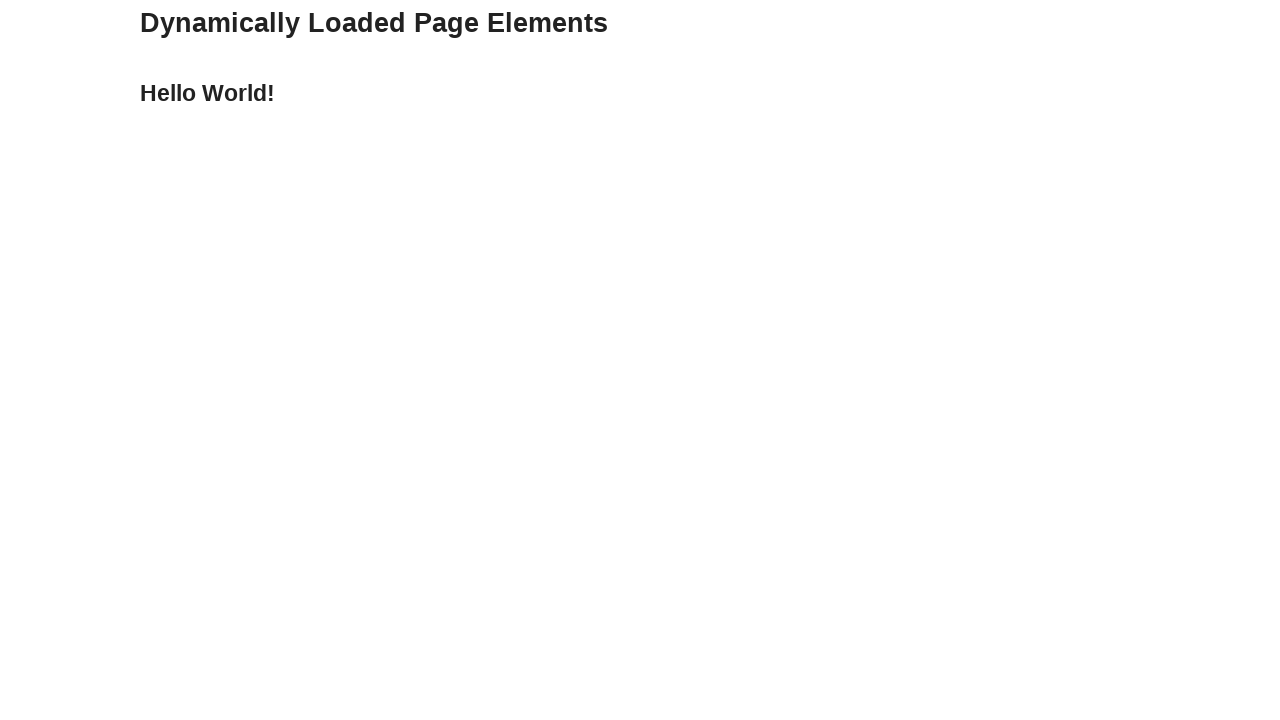